Tests jQuery UI sortable functionality by dragging and dropping list items to reorder them within an iframe

Starting URL: https://jqueryui.com/sortable/

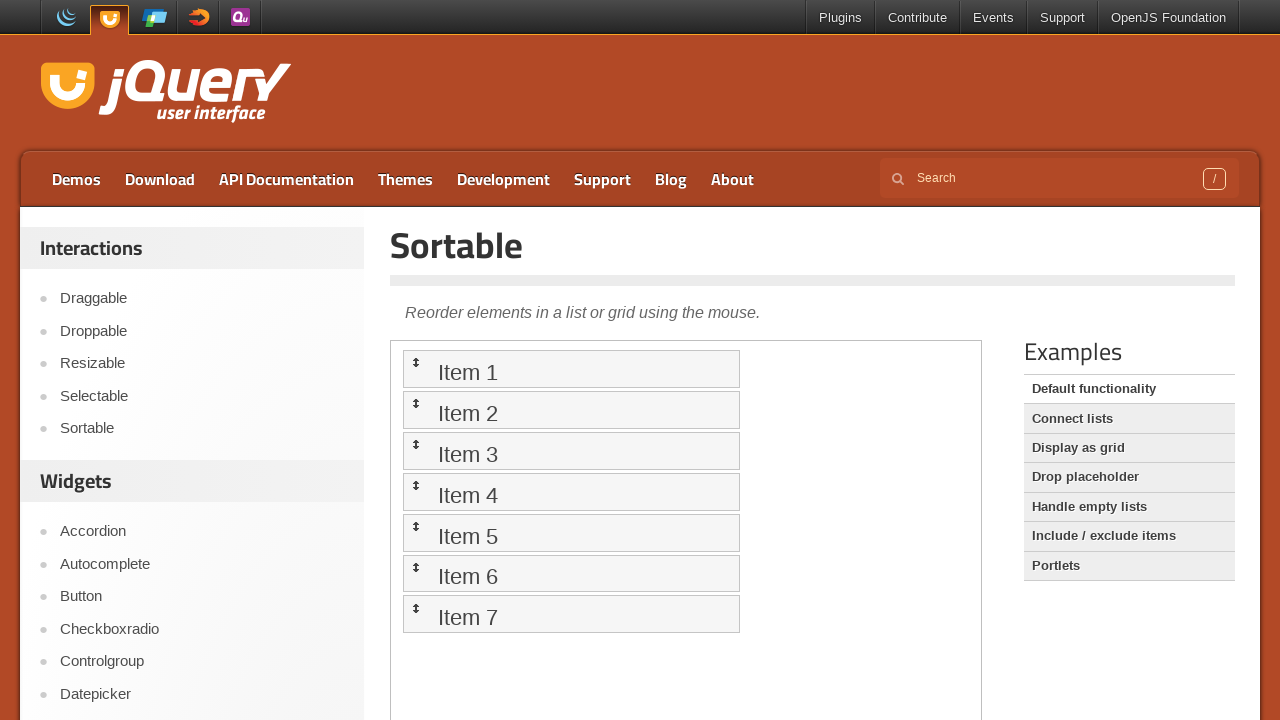

Located the iframe containing the jQuery UI sortable demo
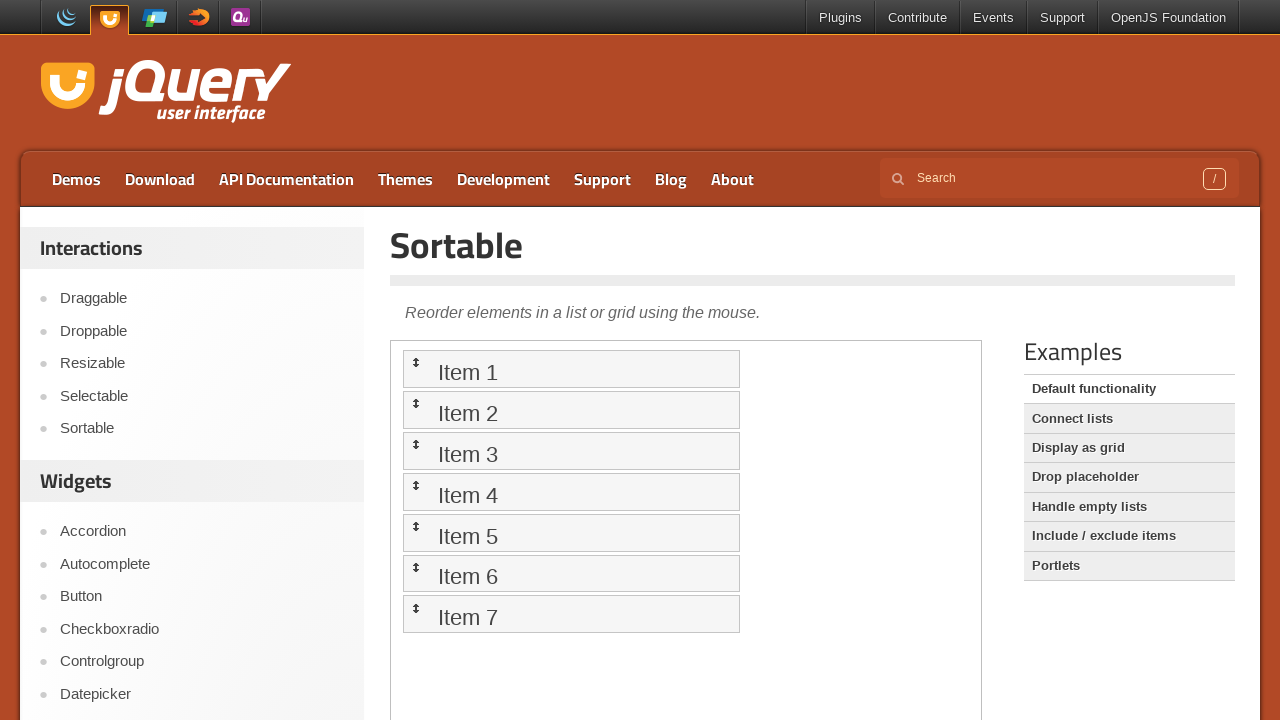

Located 'Item 4' in the sortable list
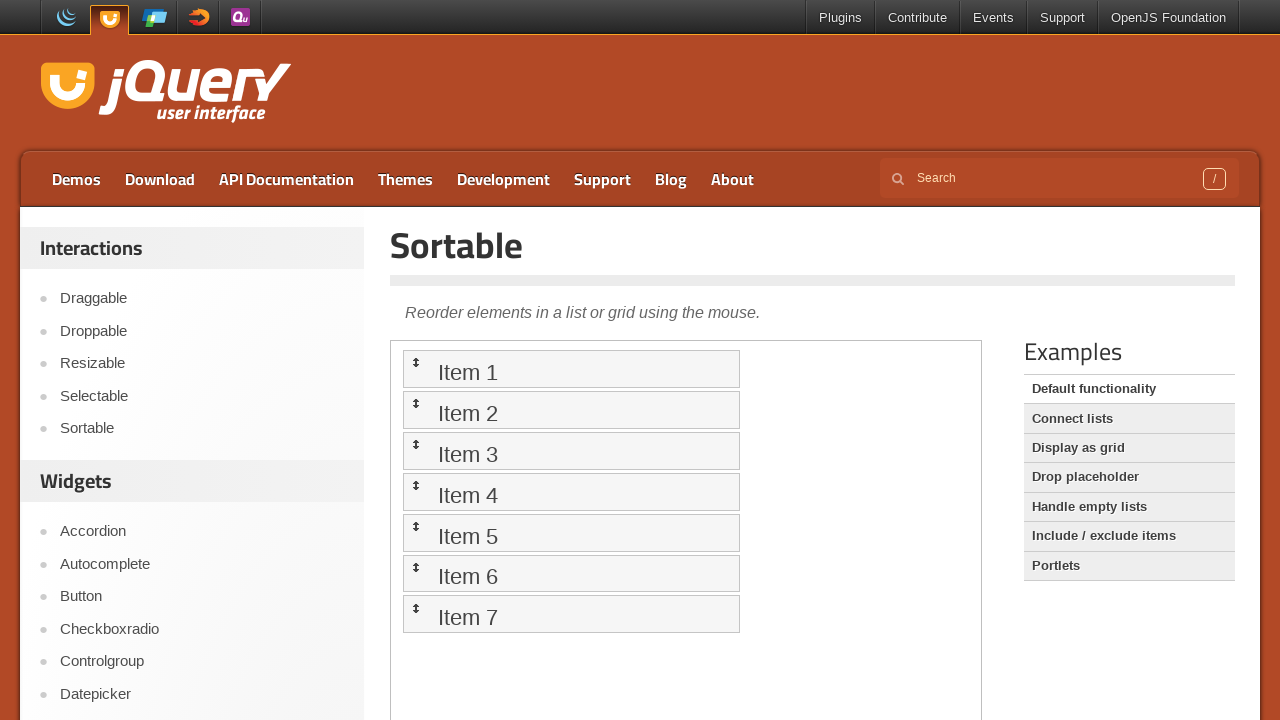

Located 'Item 6' in the sortable list
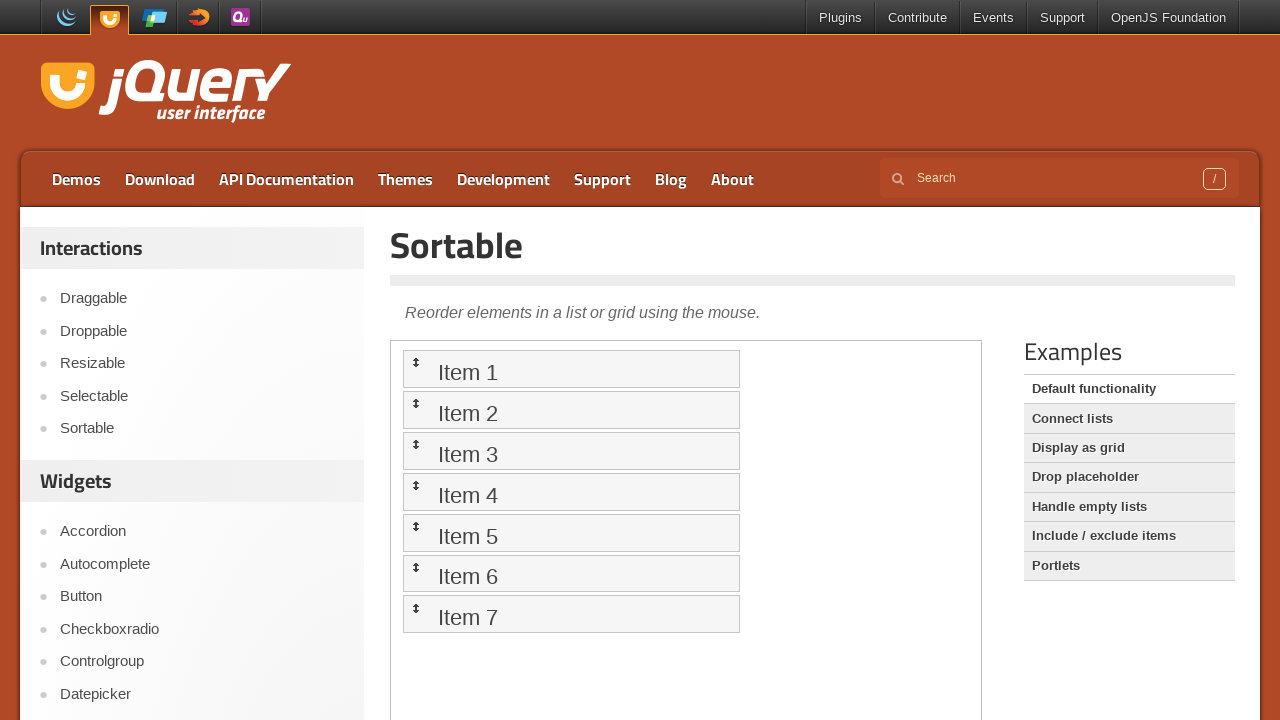

Dragged 'Item 6' and dropped it before 'Item 4' to reorder the list at (571, 492)
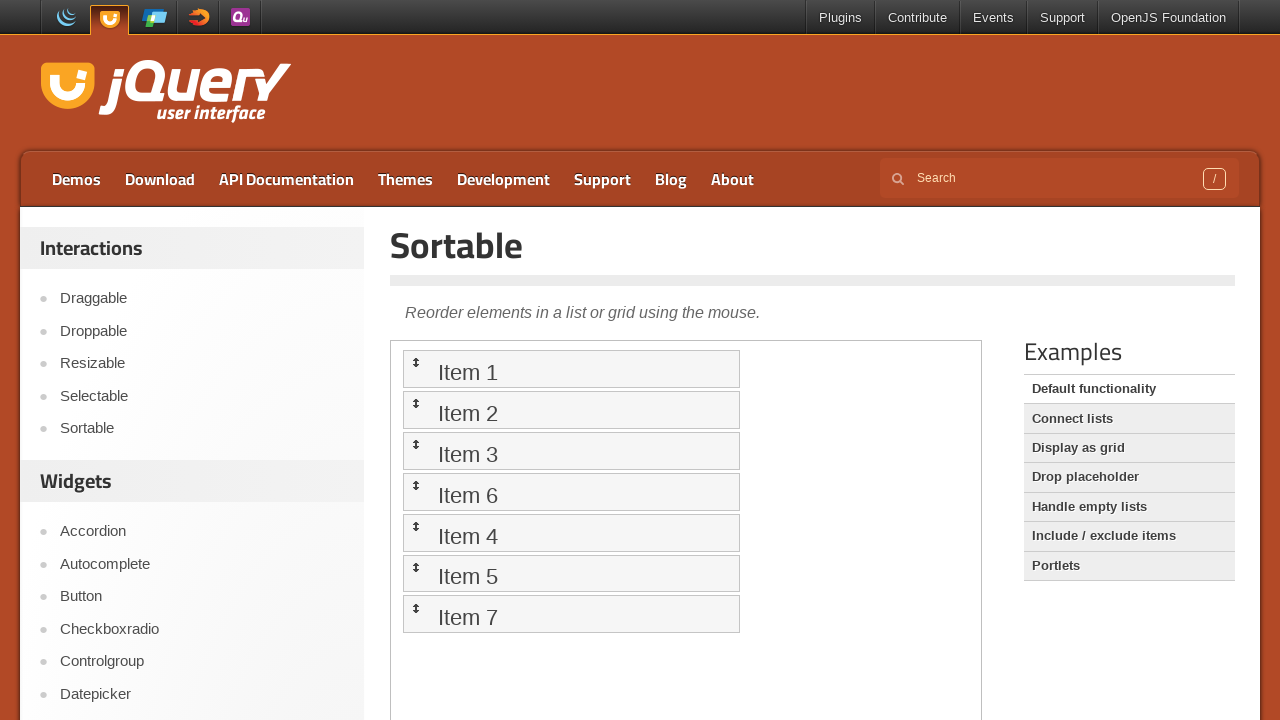

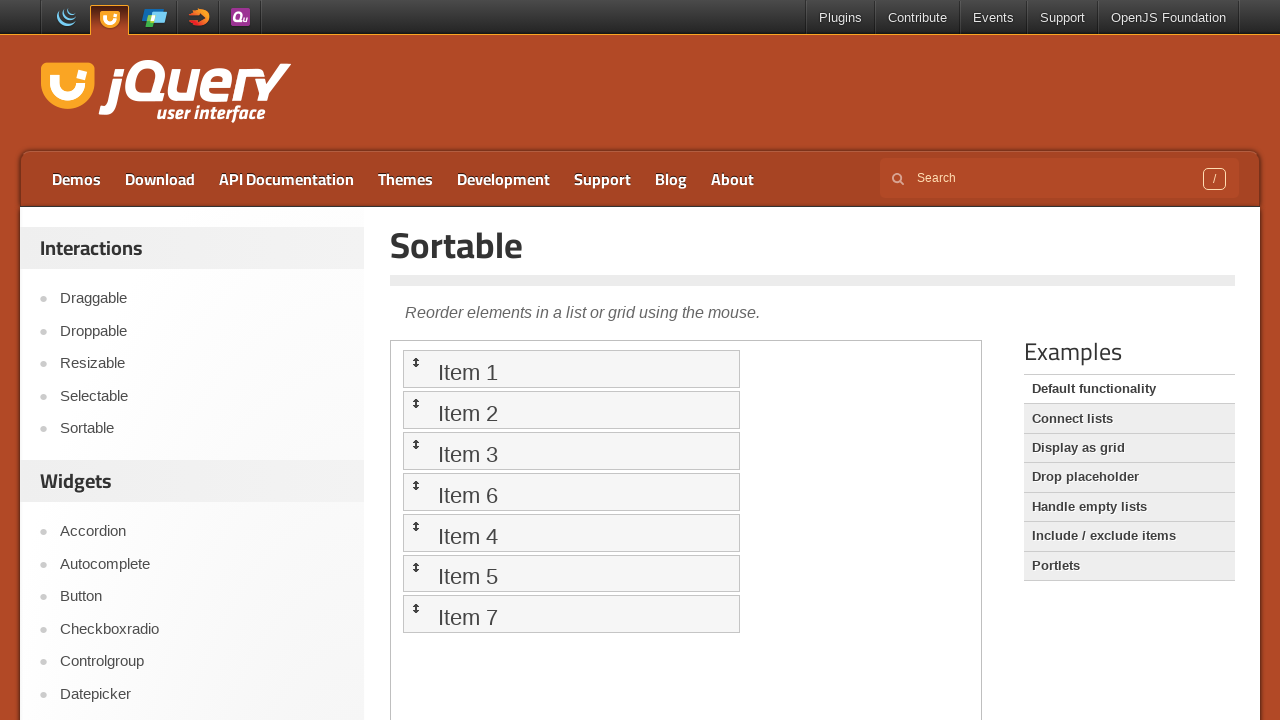